Navigates to the DemoQA homepage and clicks on the "Alerts, Frame & Windows" card to verify navigation to that section

Starting URL: https://demoqa.com/

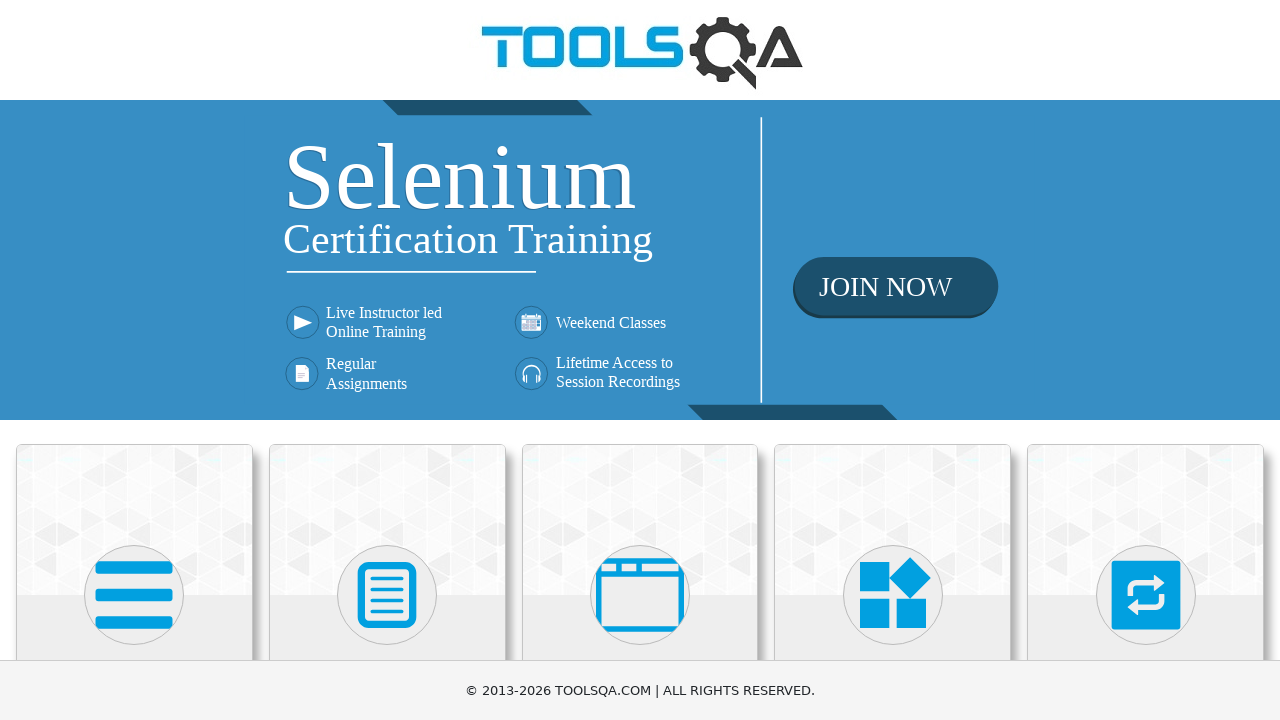

Located the 'Alerts, Frame & Windows' card
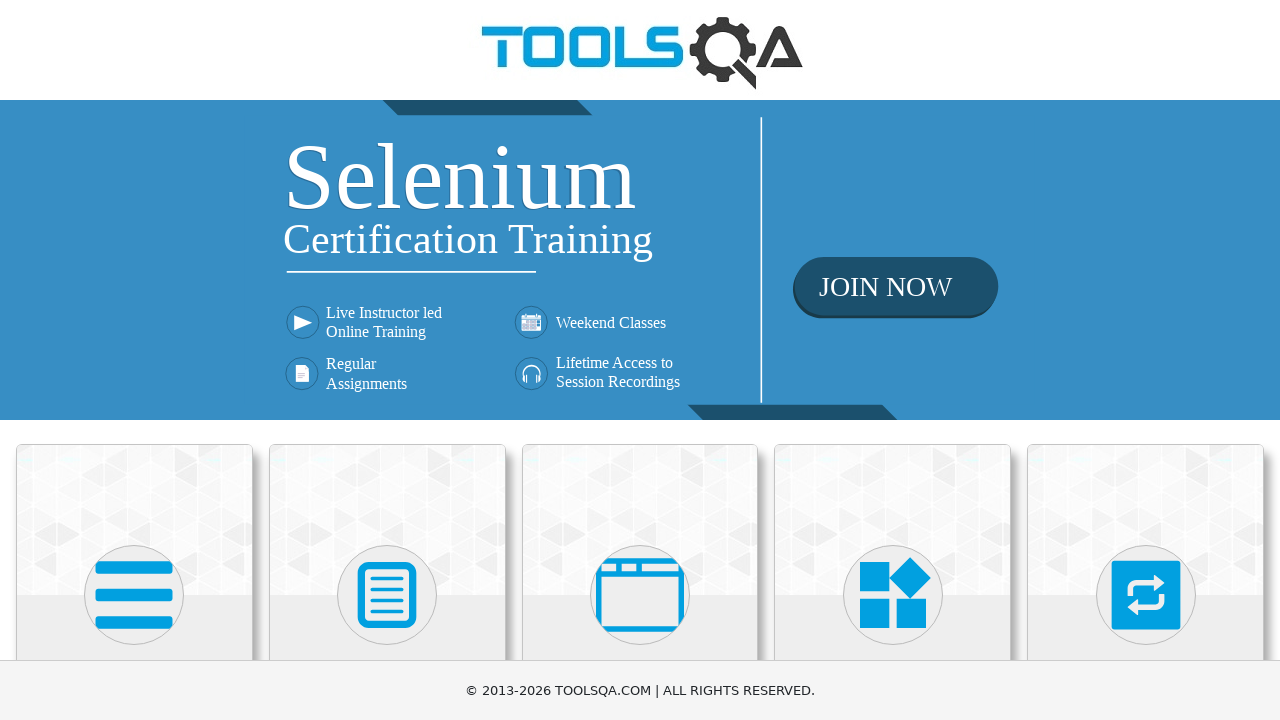

Scrolled the 'Alerts, Frame & Windows' card into view
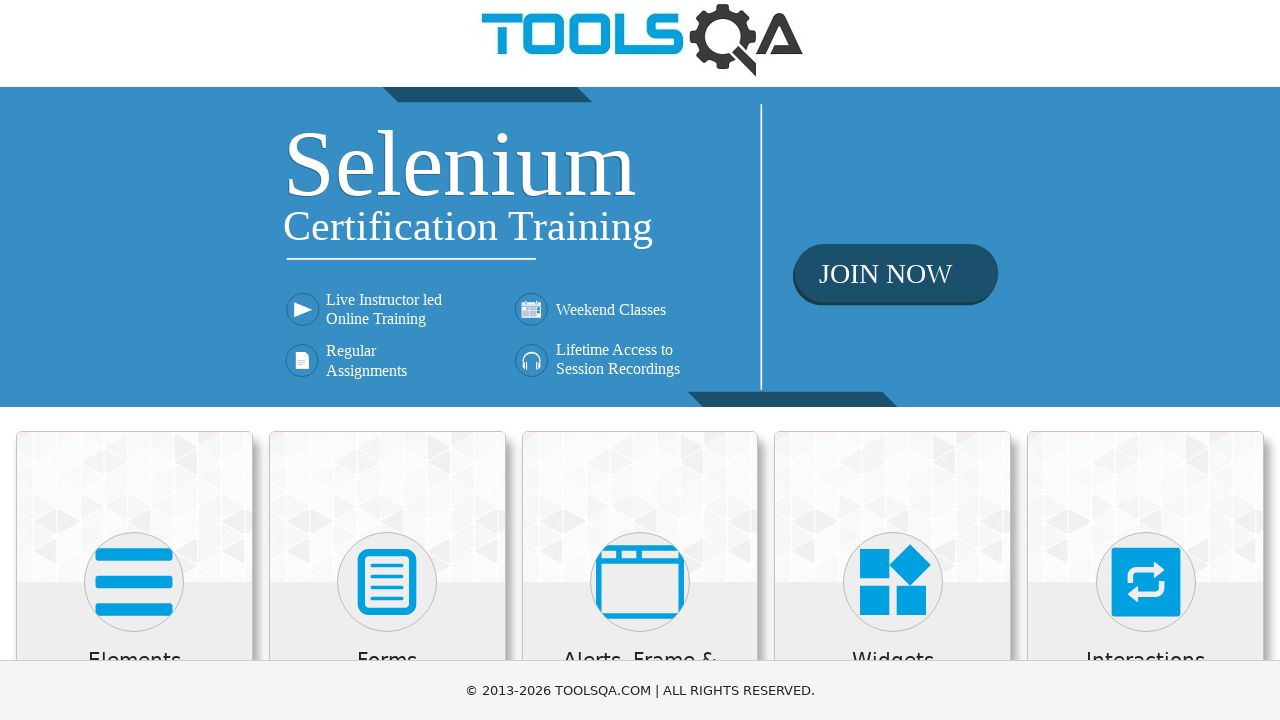

Clicked on the 'Alerts, Frame & Windows' card at (640, 360) on .card-body >> internal:has-text="Alerts, Frame & Windows"i
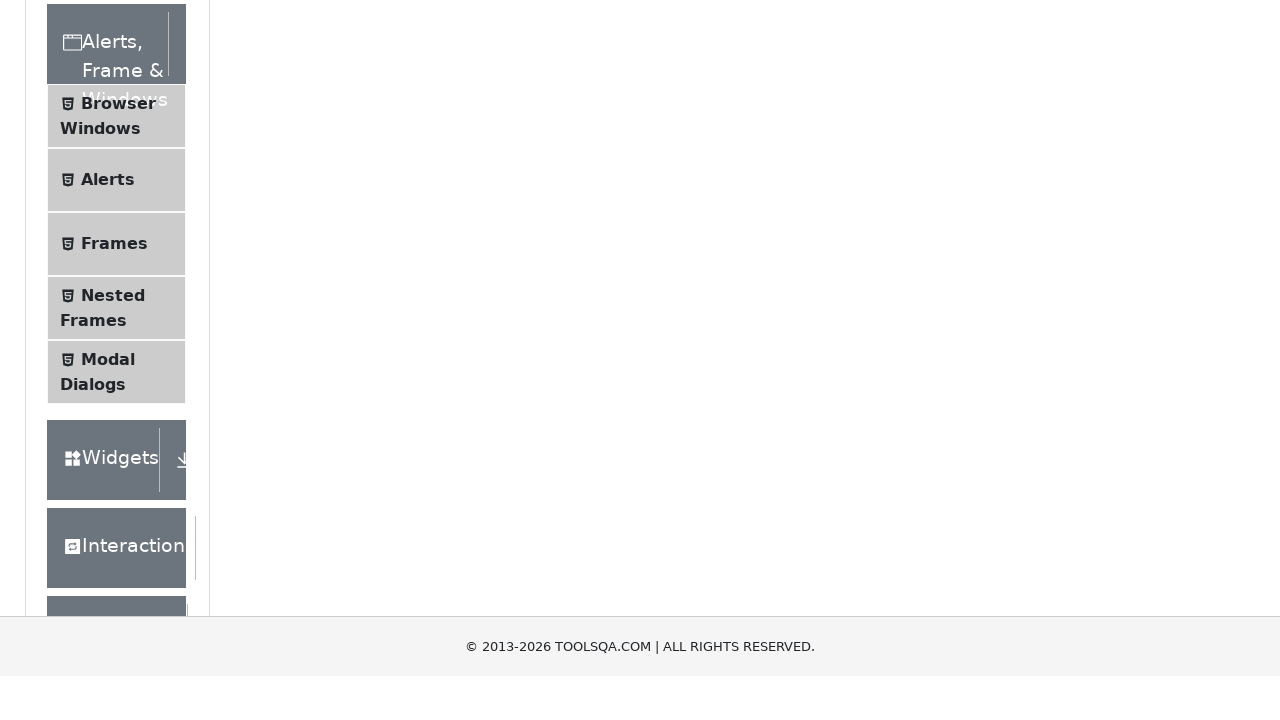

Verified navigation to alertsWindows page
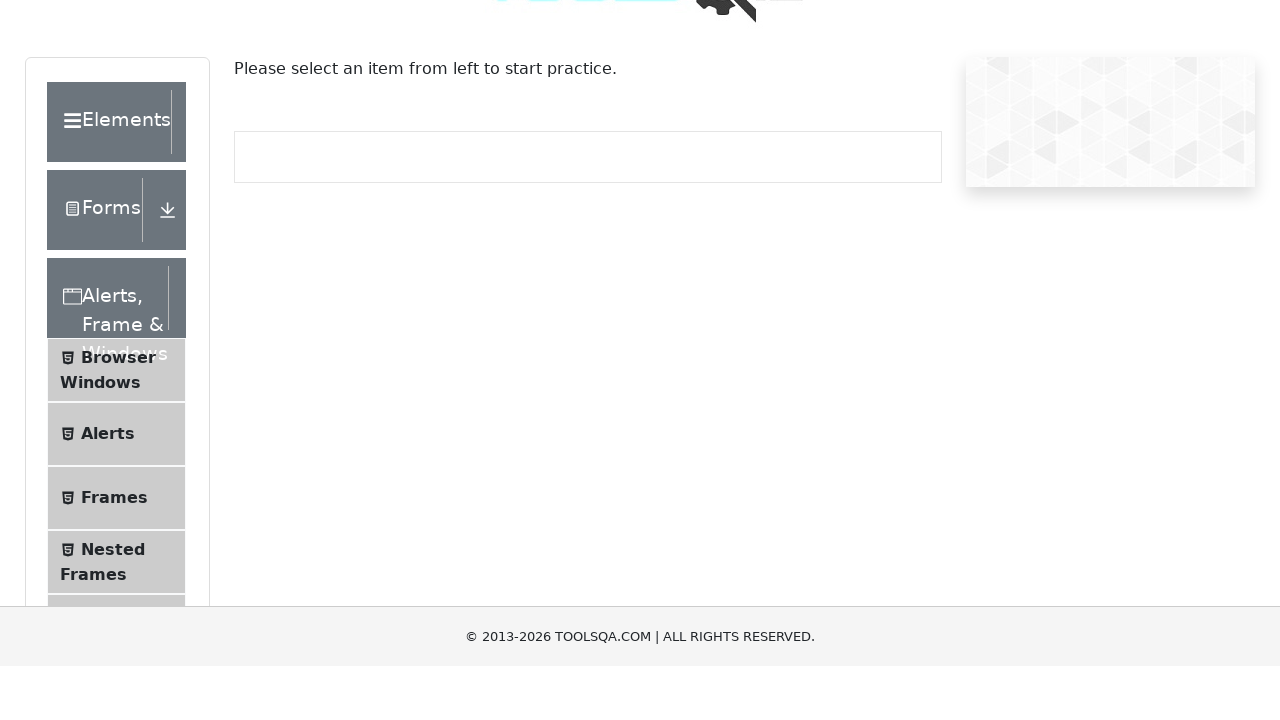

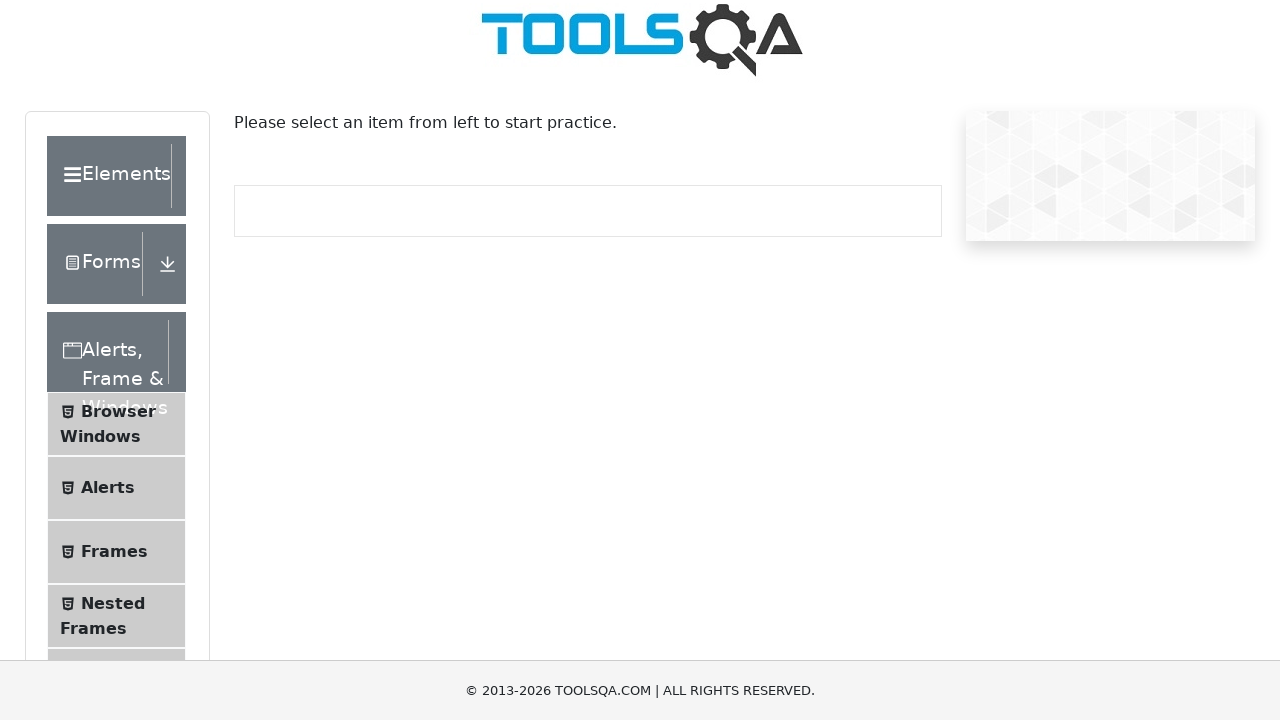